Tests drag and drop functionality by dragging an element from source to target location

Starting URL: https://crossbrowsertesting.github.io/drag-and-drop

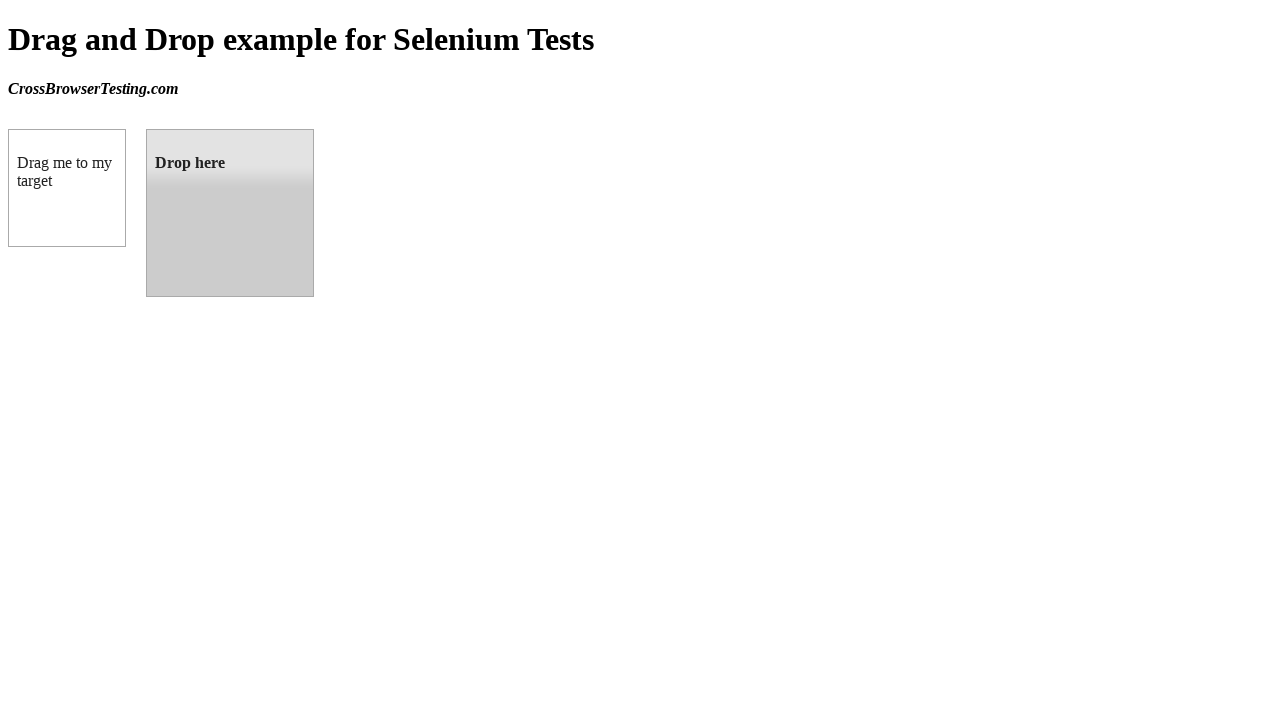

Located source element 'box A' with id #draggable
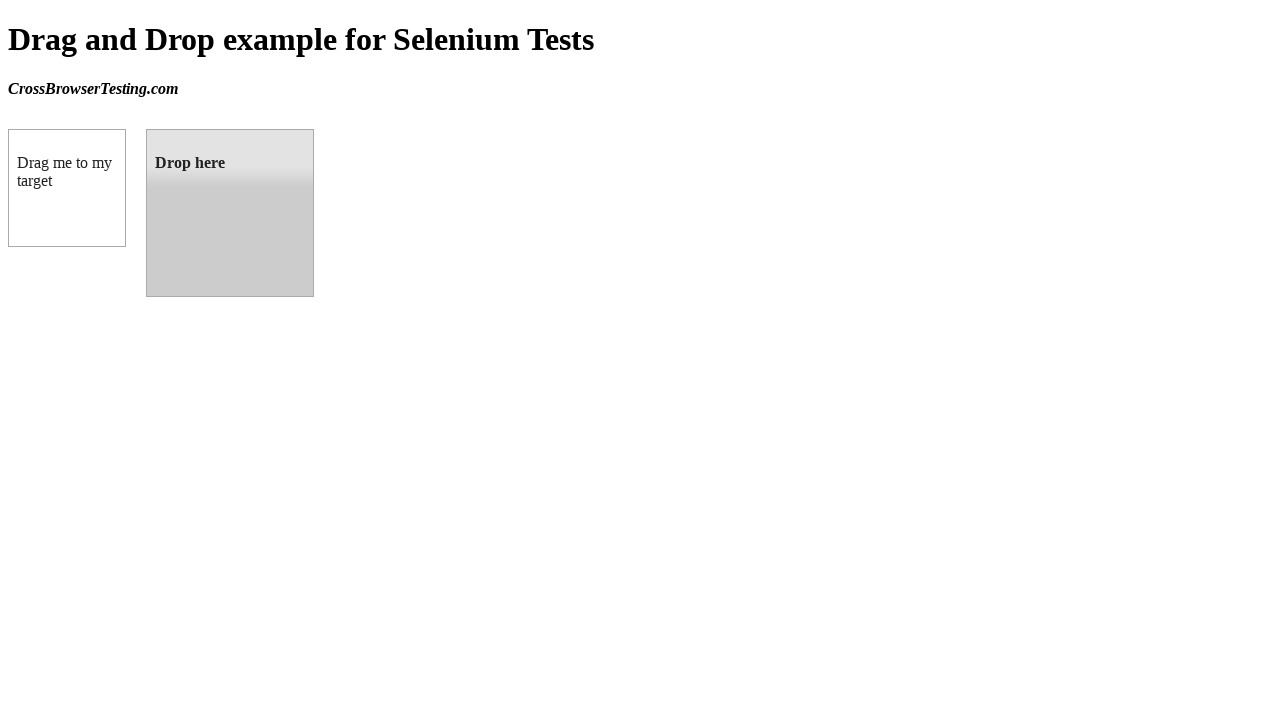

Located target element 'box B' with id #droppable
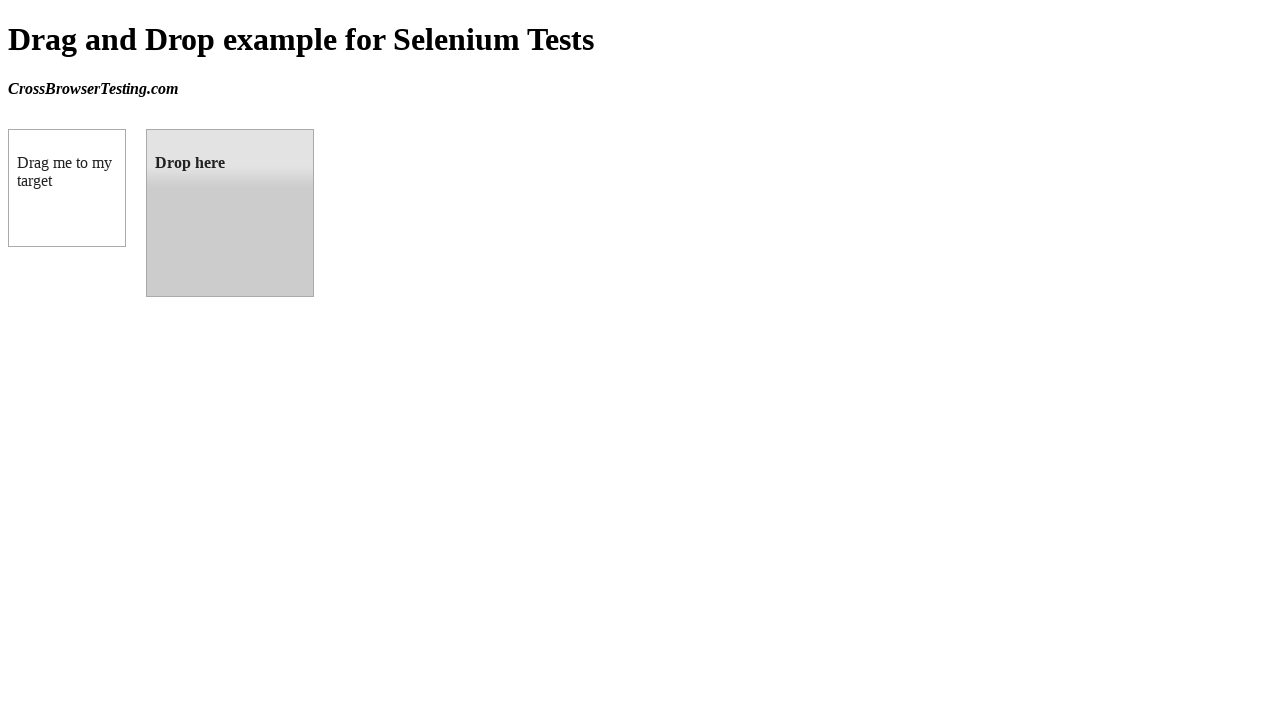

Dragged element from source to target location at (230, 213)
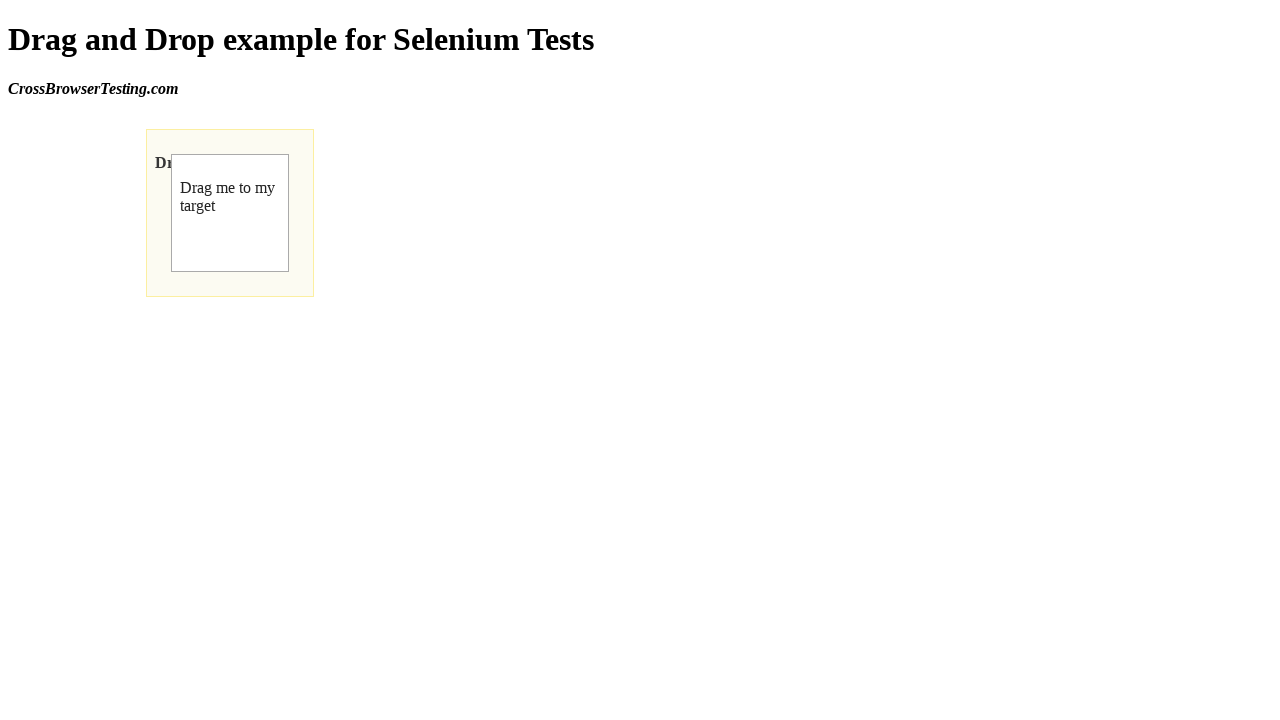

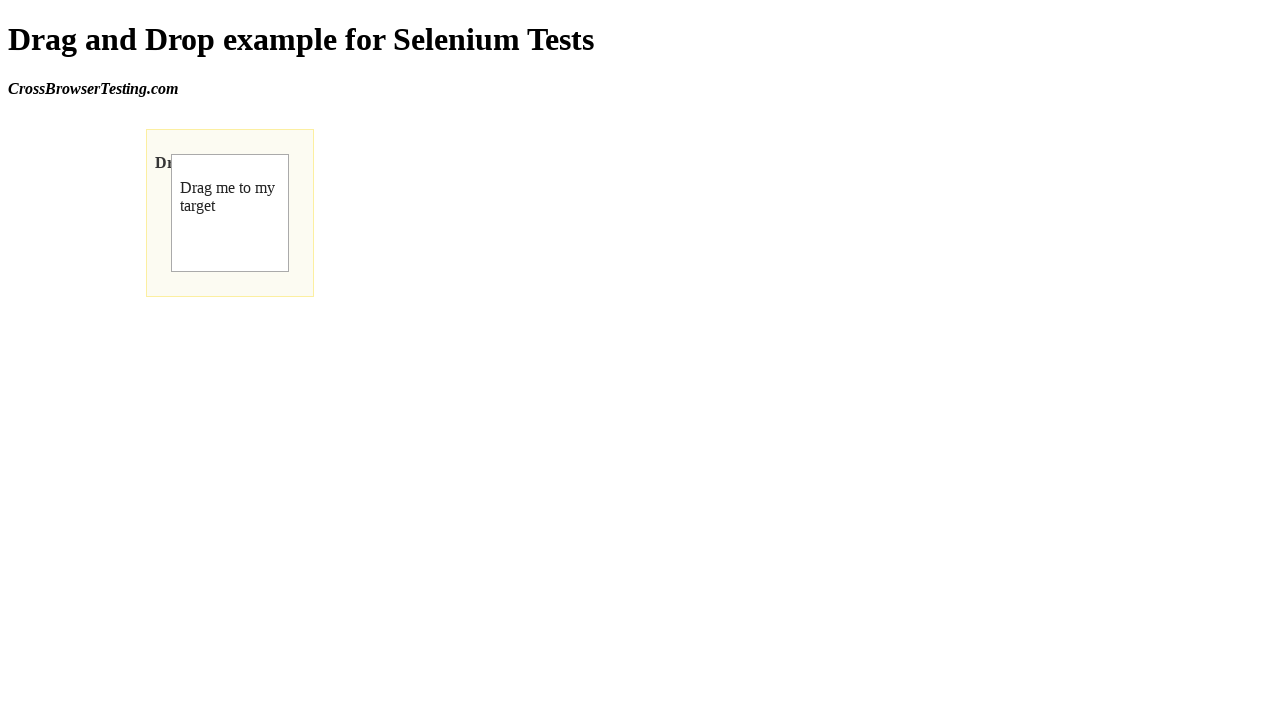